Tests drag and drop functionality by dragging an element from source to target container

Starting URL: https://leafground.com/drag.xhtml

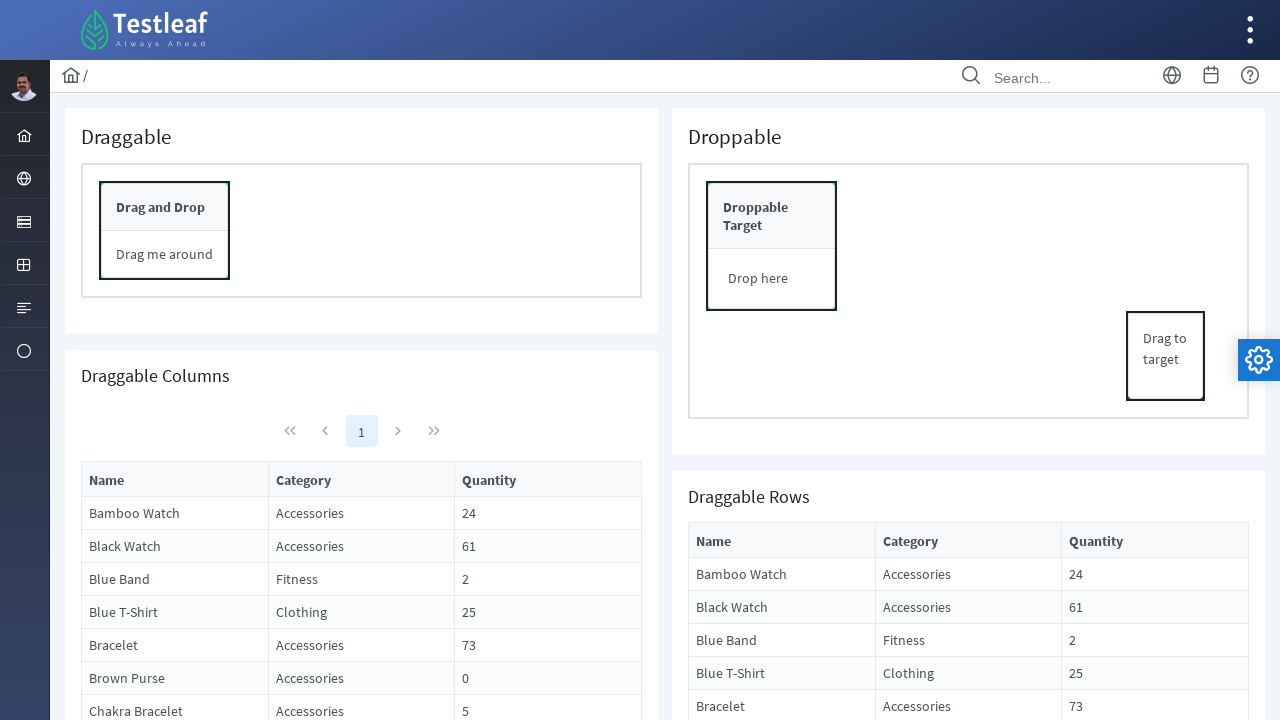

Dragged element from source container to target container at (772, 279)
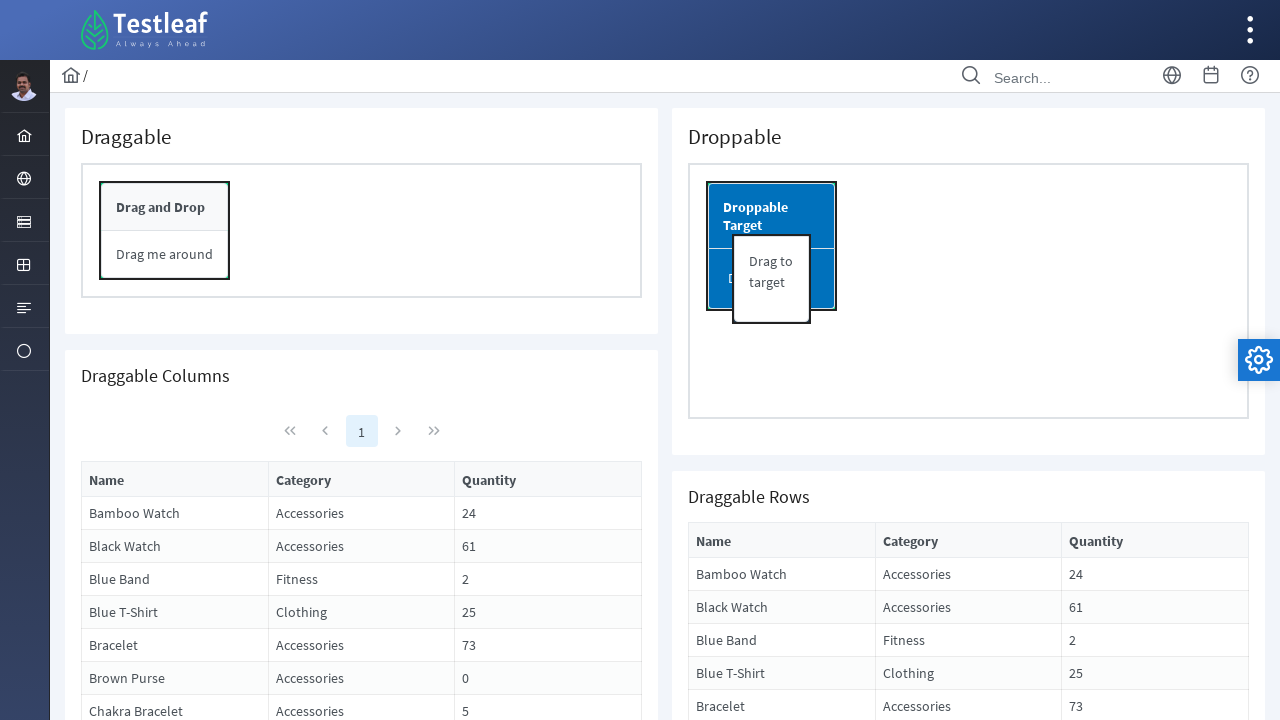

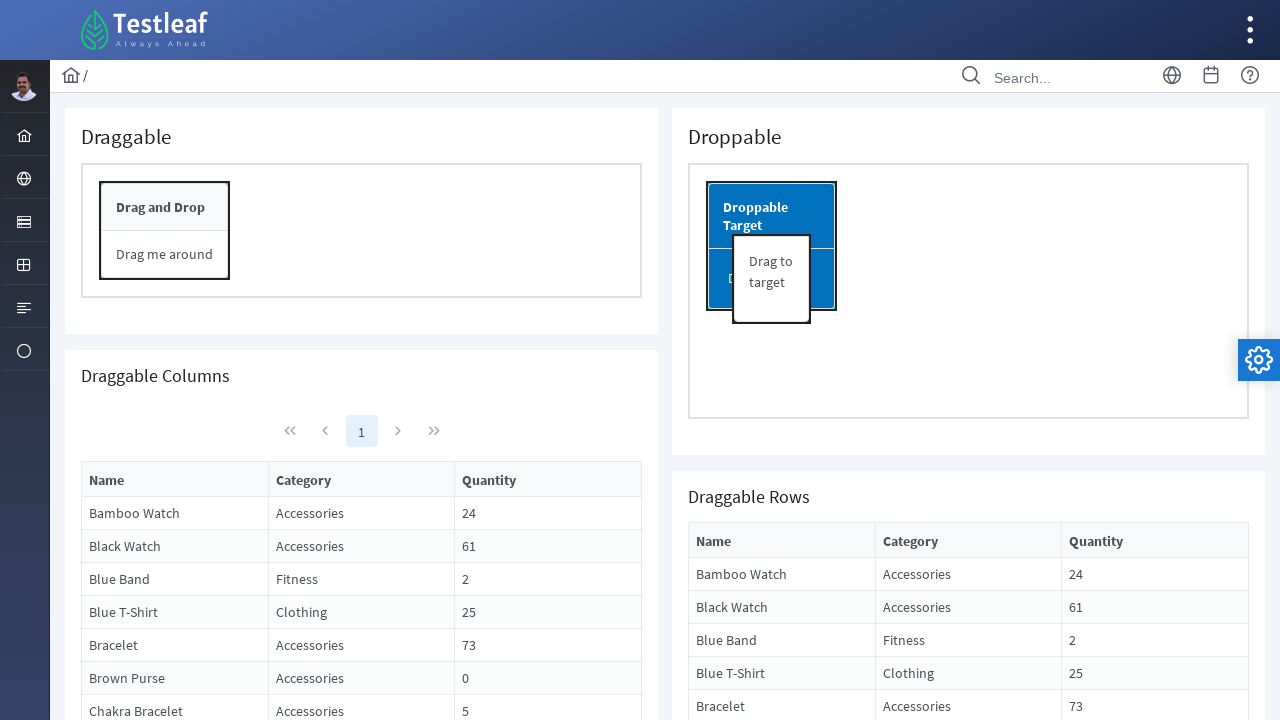